Tests form interaction by extracting a hidden value from an element's attribute, performing a mathematical calculation (log of absolute value of 12*sin(x)), filling in the answer, checking a checkbox, selecting a radio button, and submitting the form.

Starting URL: http://suninjuly.github.io/get_attribute.html

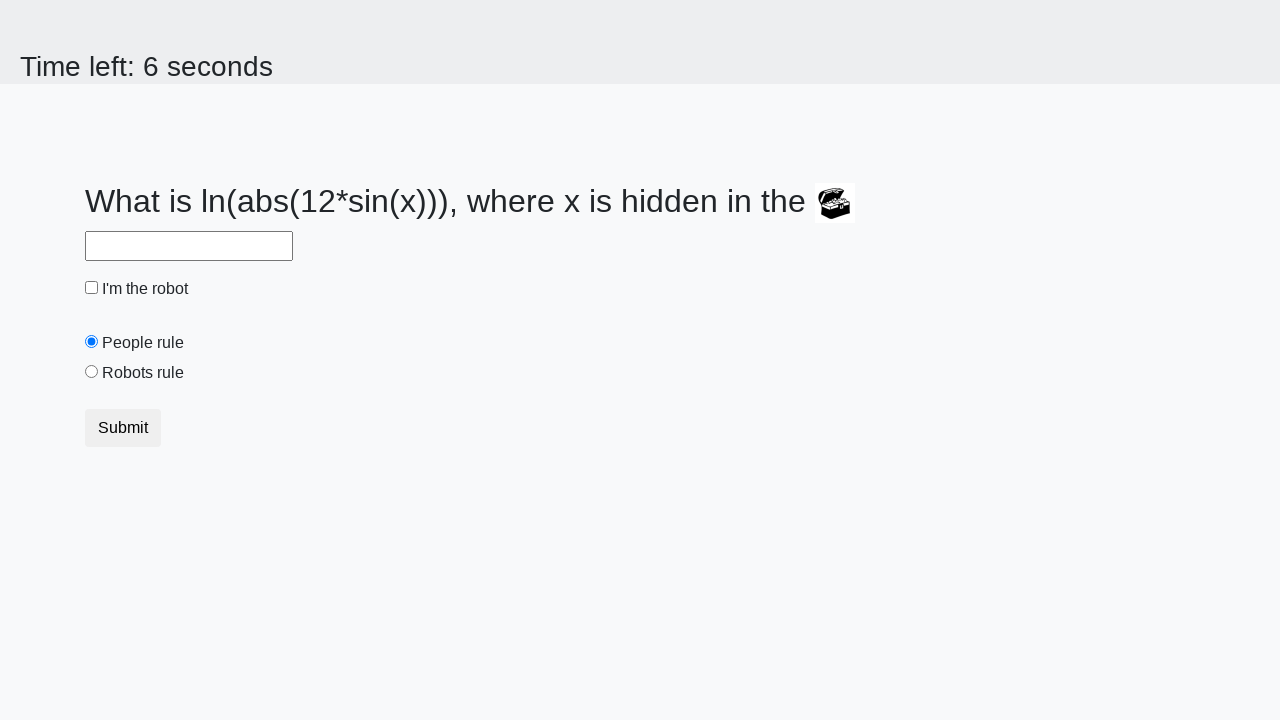

Located the treasure element
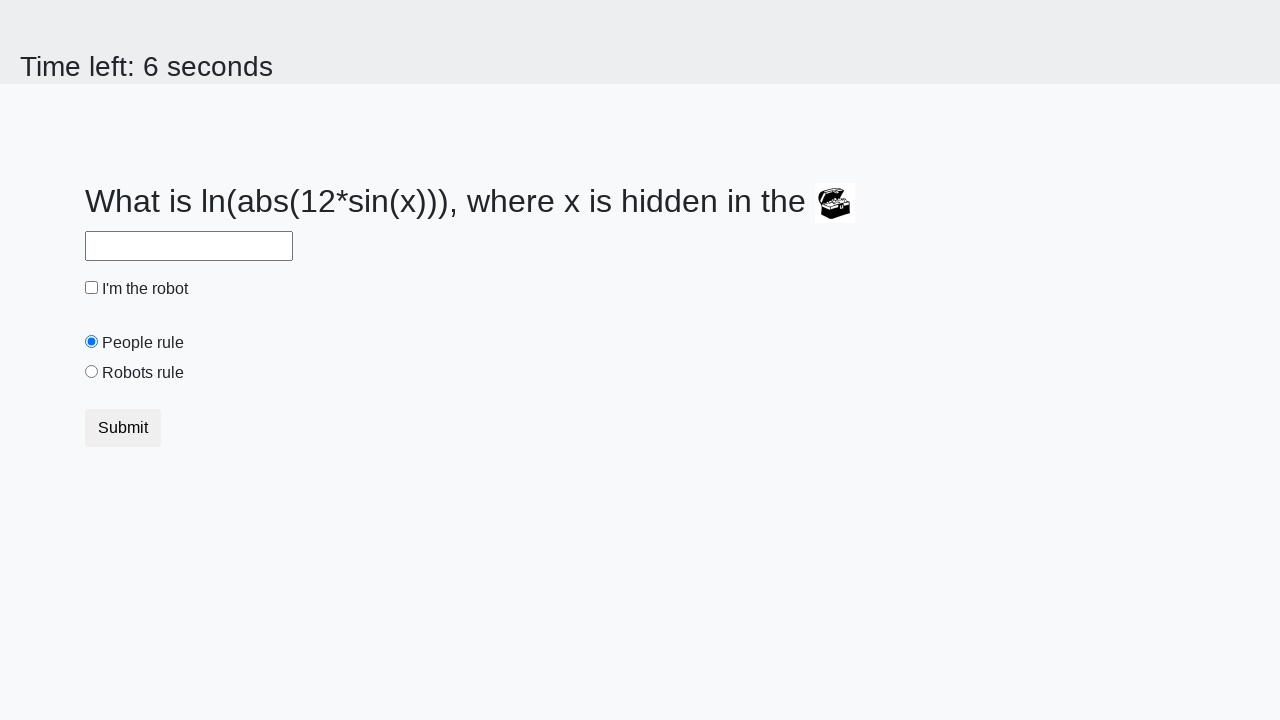

Extracted hidden valuex attribute: 274
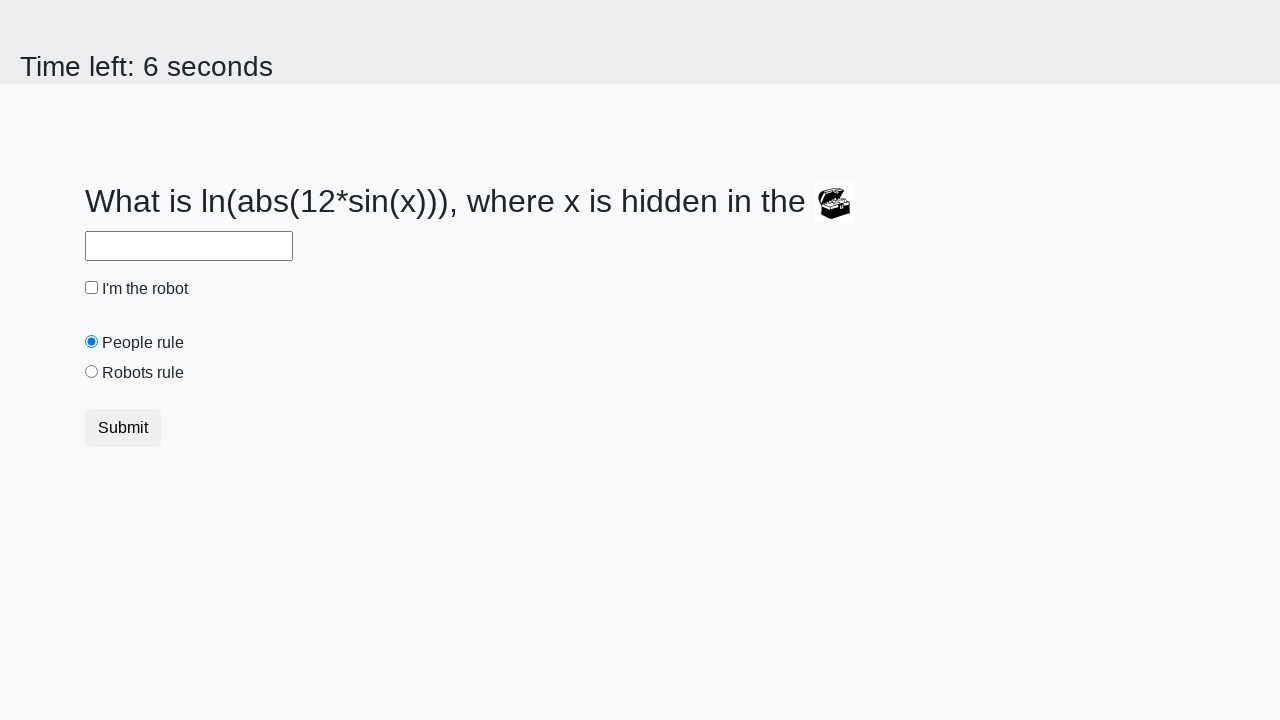

Calculated answer using formula log(|12*sin(274)|) = 2.022730555993331
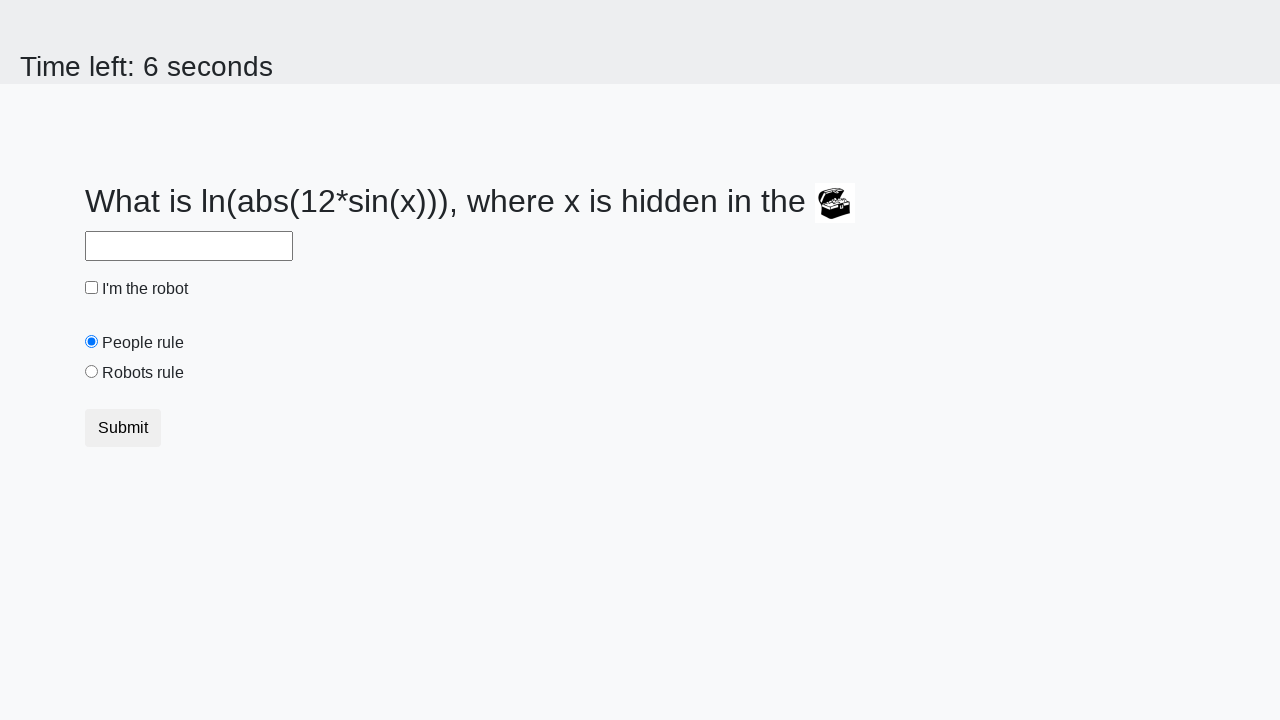

Filled answer field with calculated value: 2.022730555993331 on #answer
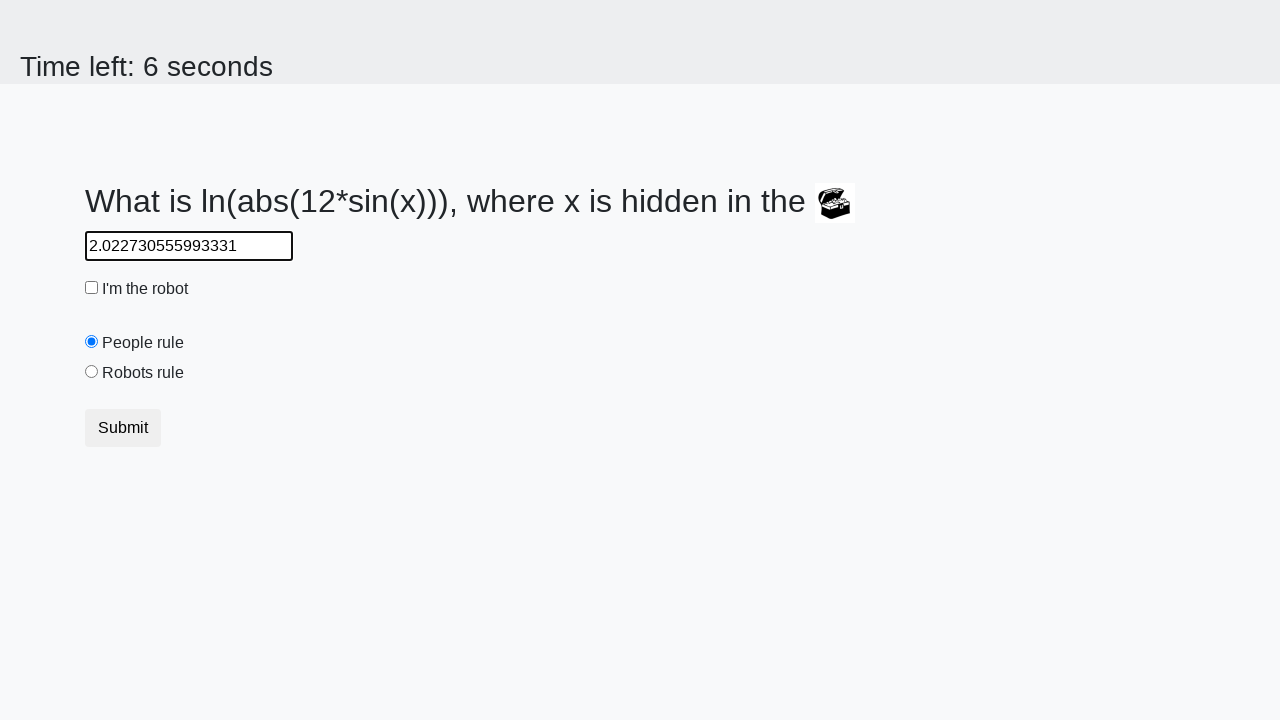

Checked the robot checkbox at (92, 288) on #robotCheckbox
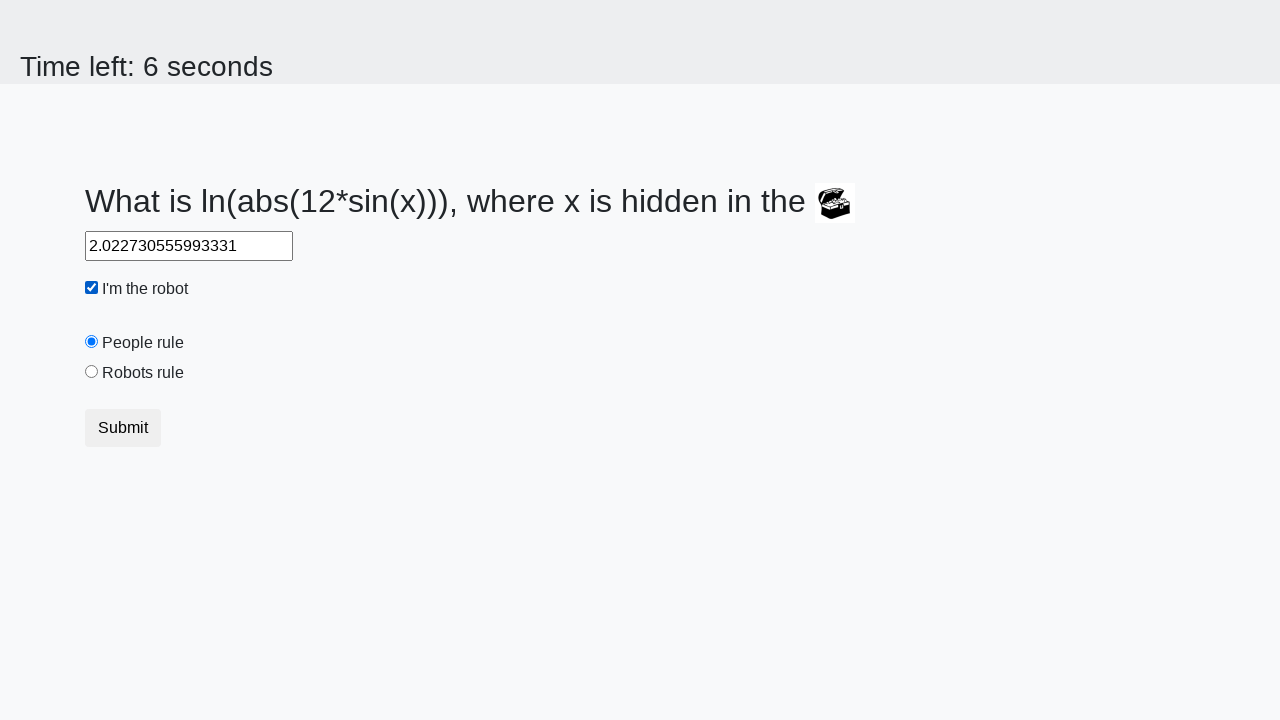

Selected the 'robots rule' radio button at (92, 372) on #robotsRule
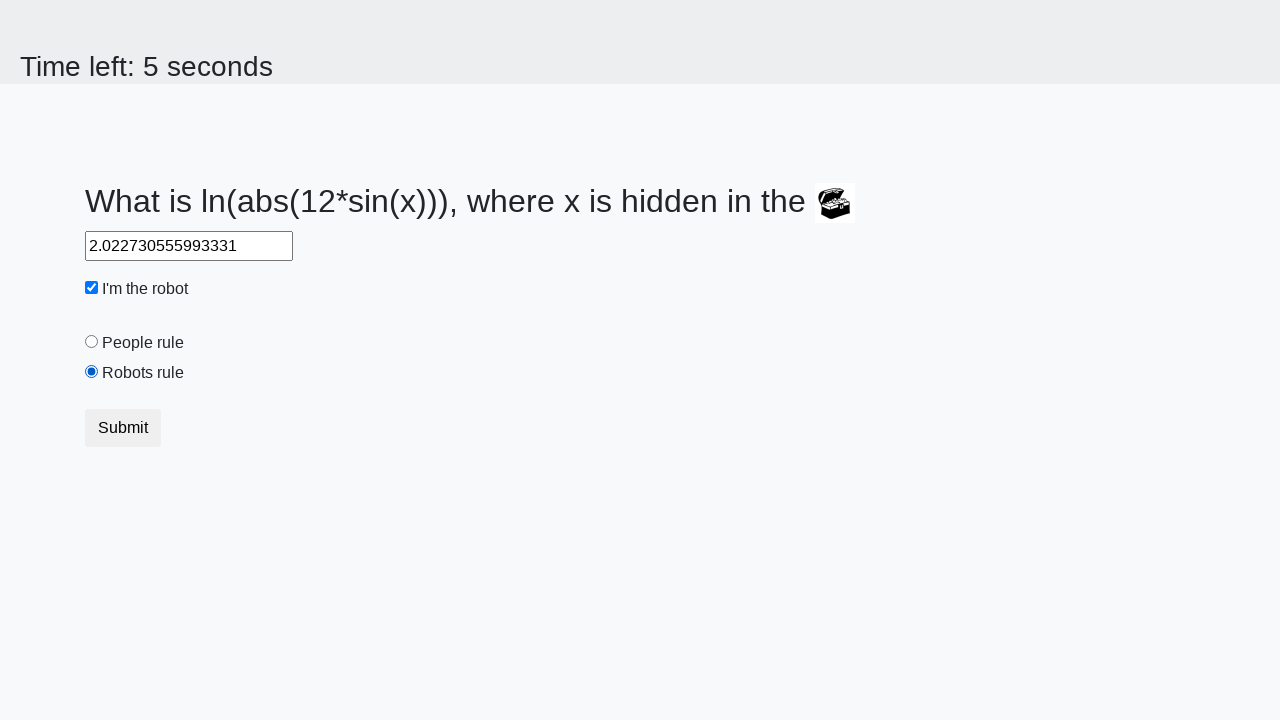

Clicked the submit button to submit the form at (123, 428) on button
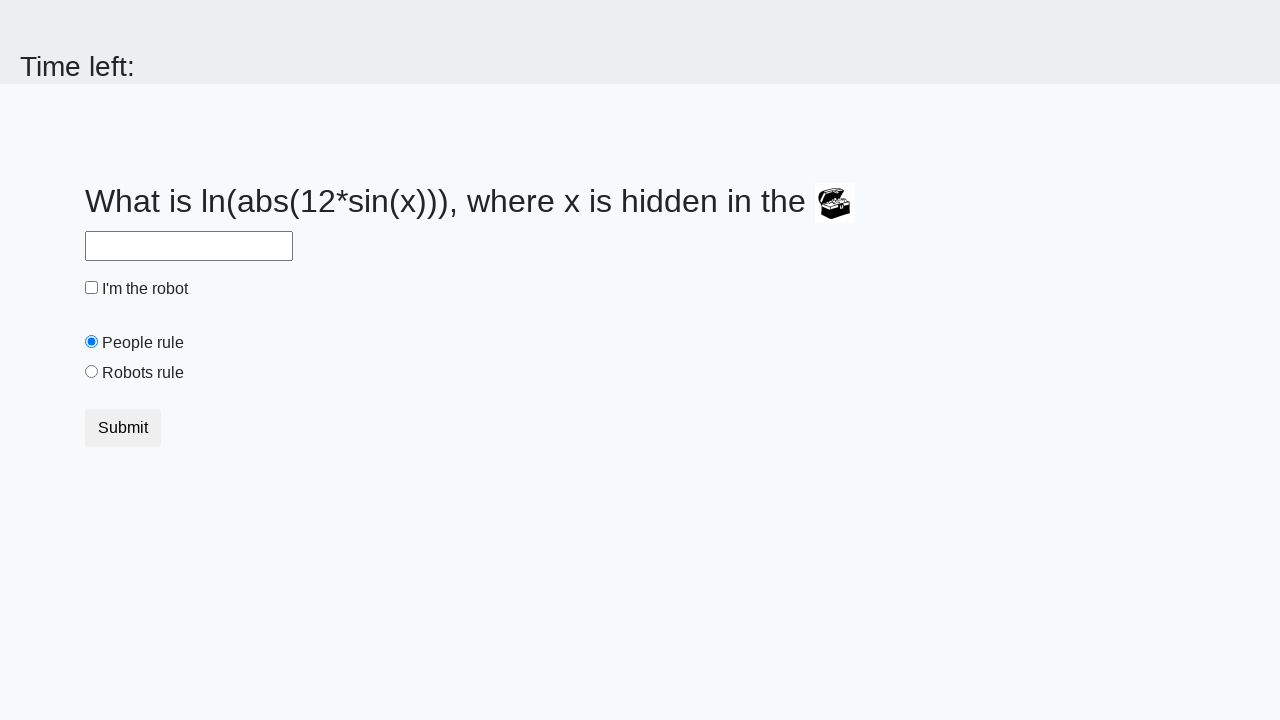

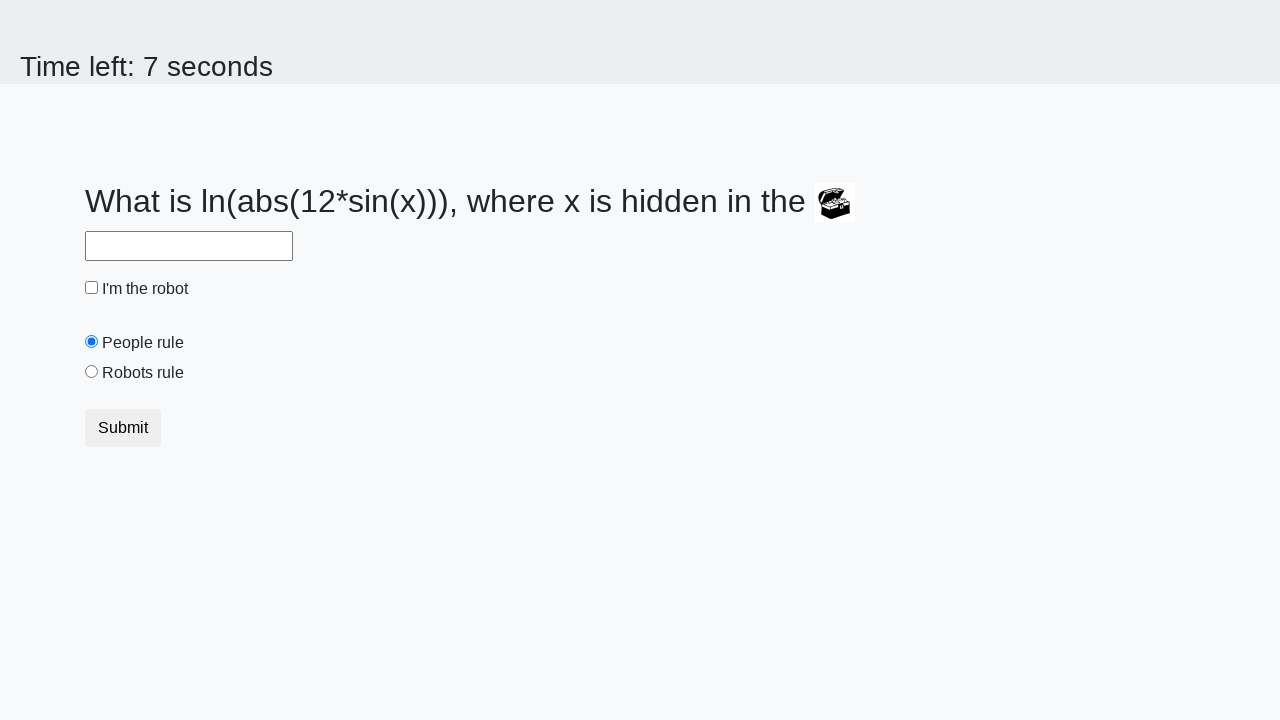